Tests browser alert handling by clicking a button to trigger an alert and then accepting it

Starting URL: https://letcode.in/alert

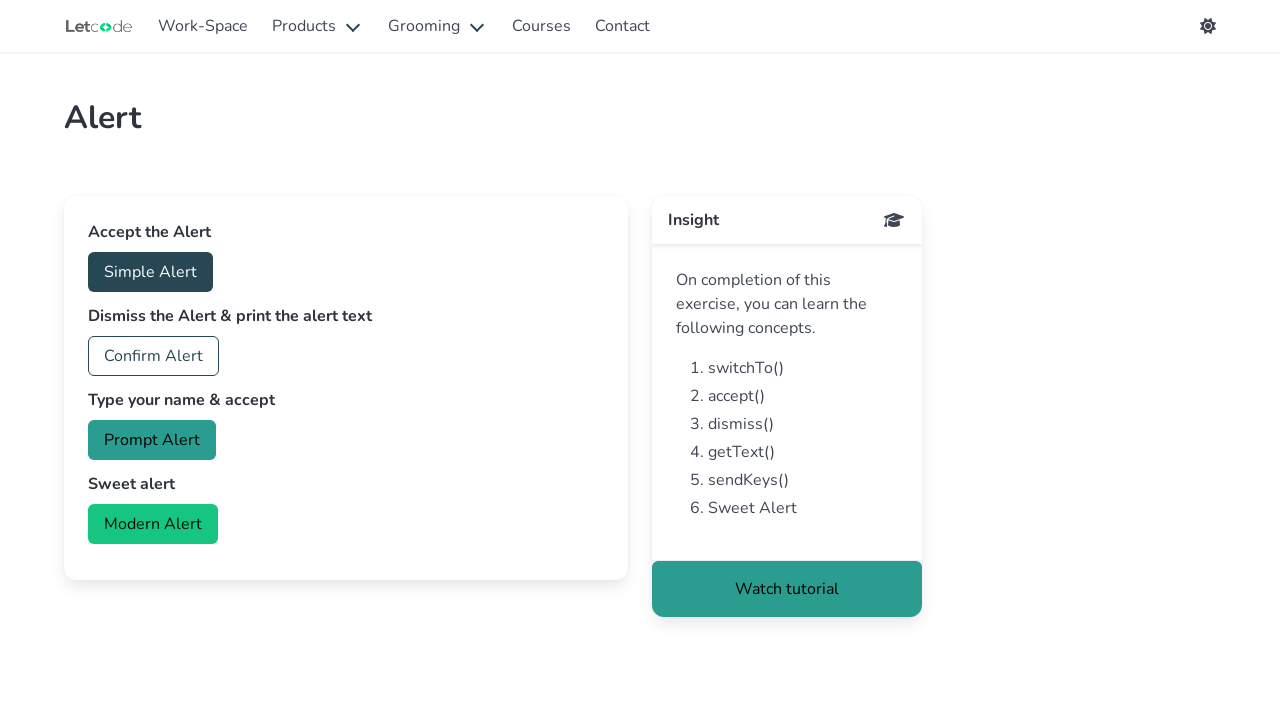

Navigated to alert testing page
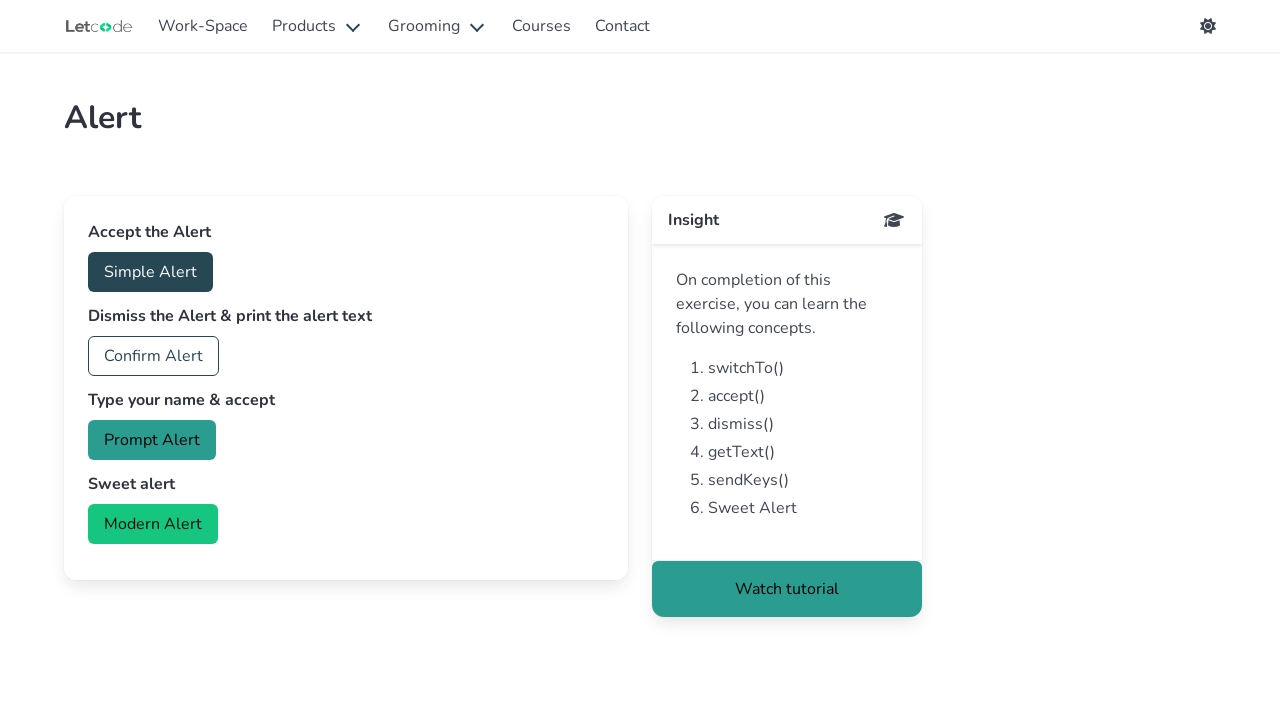

Clicked button to trigger alert at (150, 272) on #accept
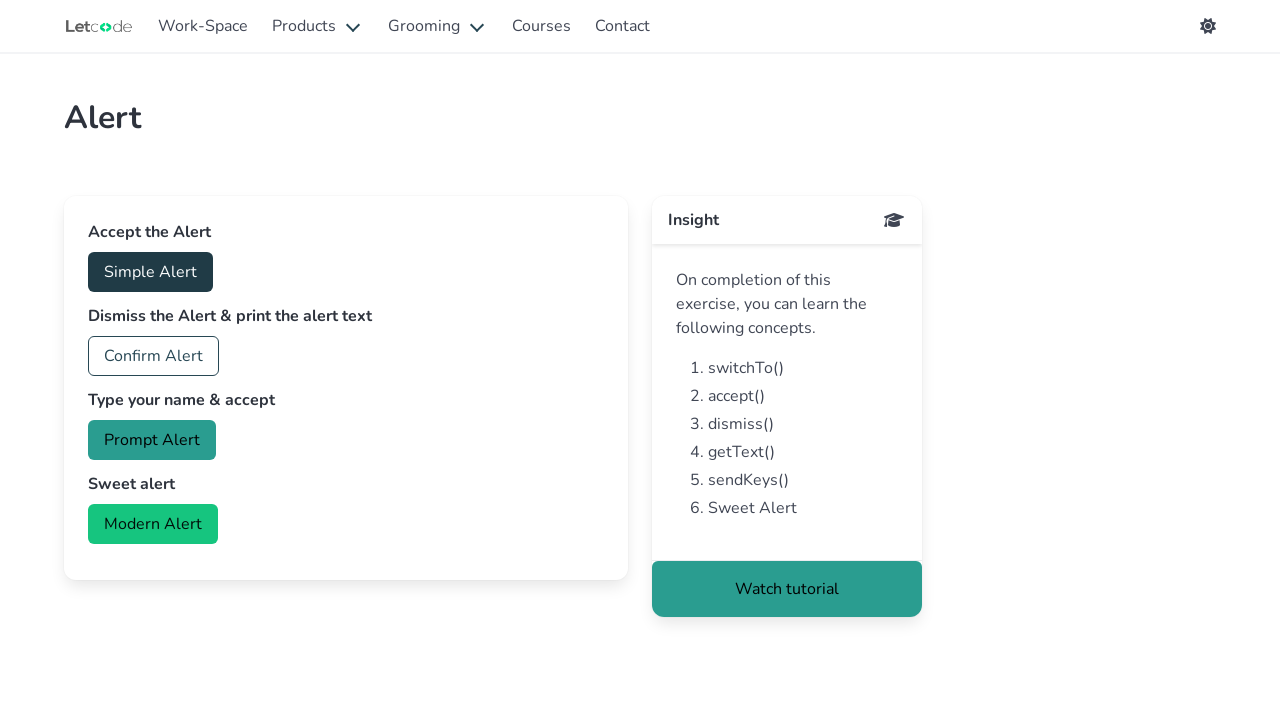

Alert dialog accepted
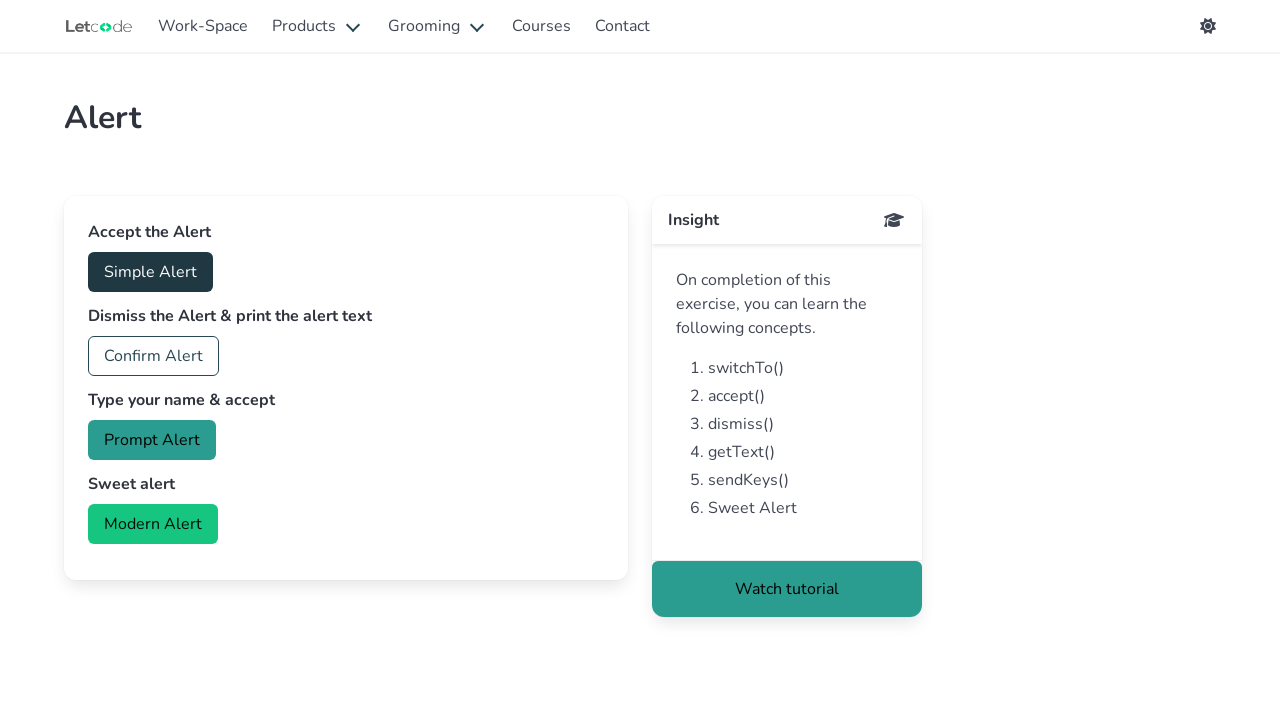

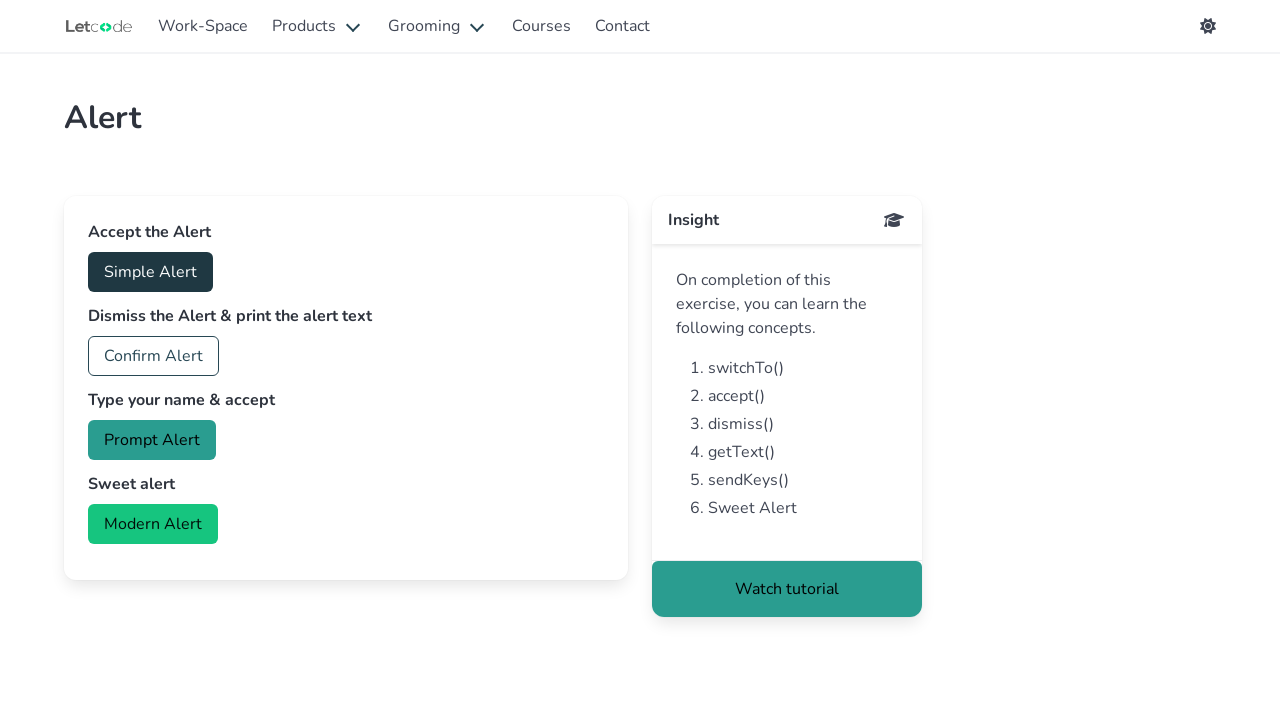